Tests toBeChecked assertion by clicking a checkbox and verifying it is checked

Starting URL: https://demoapp-sable-gamma.vercel.app/

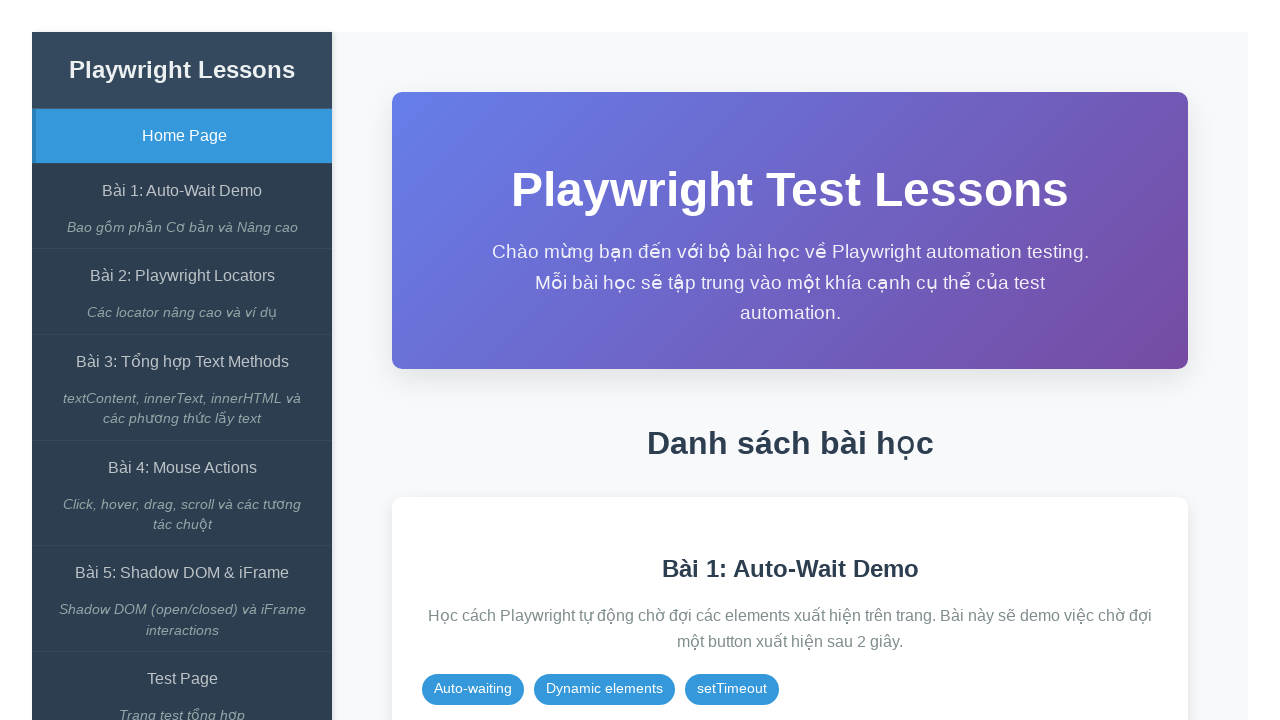

Clicked on 'Bài 1: Auto-Wait Demo' link at (182, 191) on internal:role=link[name="Bài 1: Auto-Wait Demo"i]
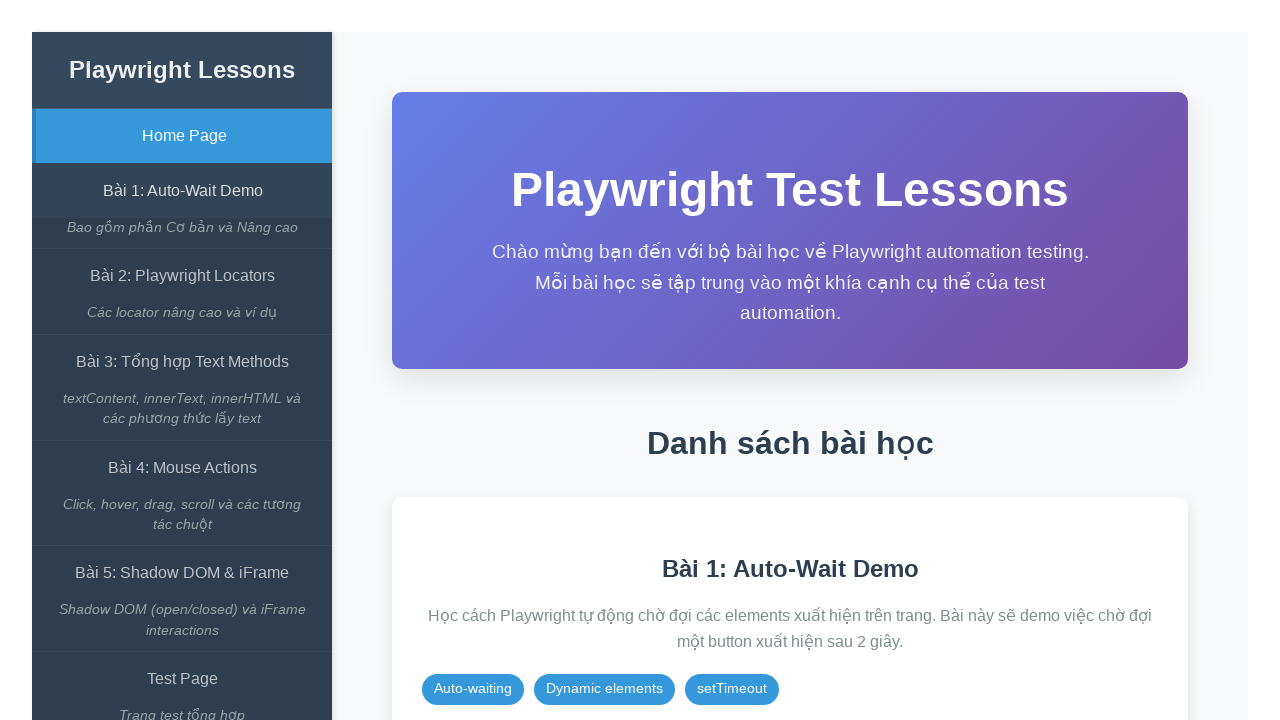

Clicked on 'expect() có await' button at (857, 312) on internal:role=button[name="expect() có await"i]
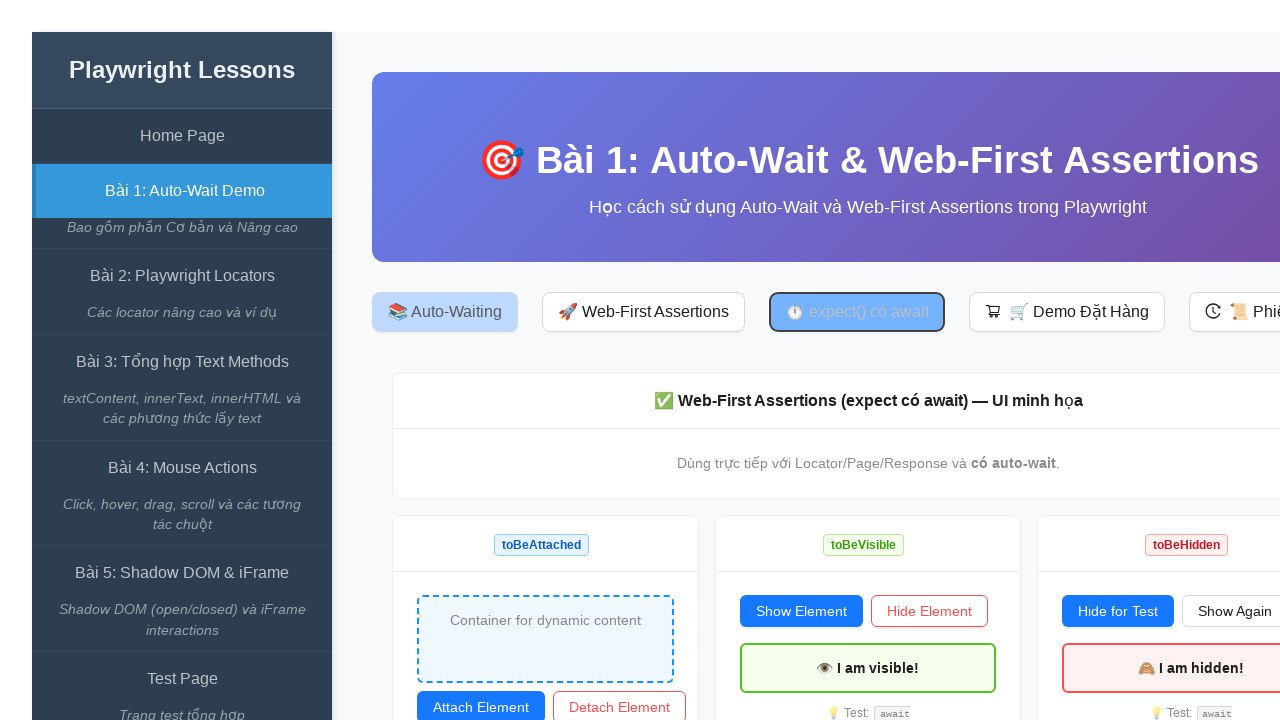

Clicked checkbox with id 'news-check' at (458, 361) on #news-check
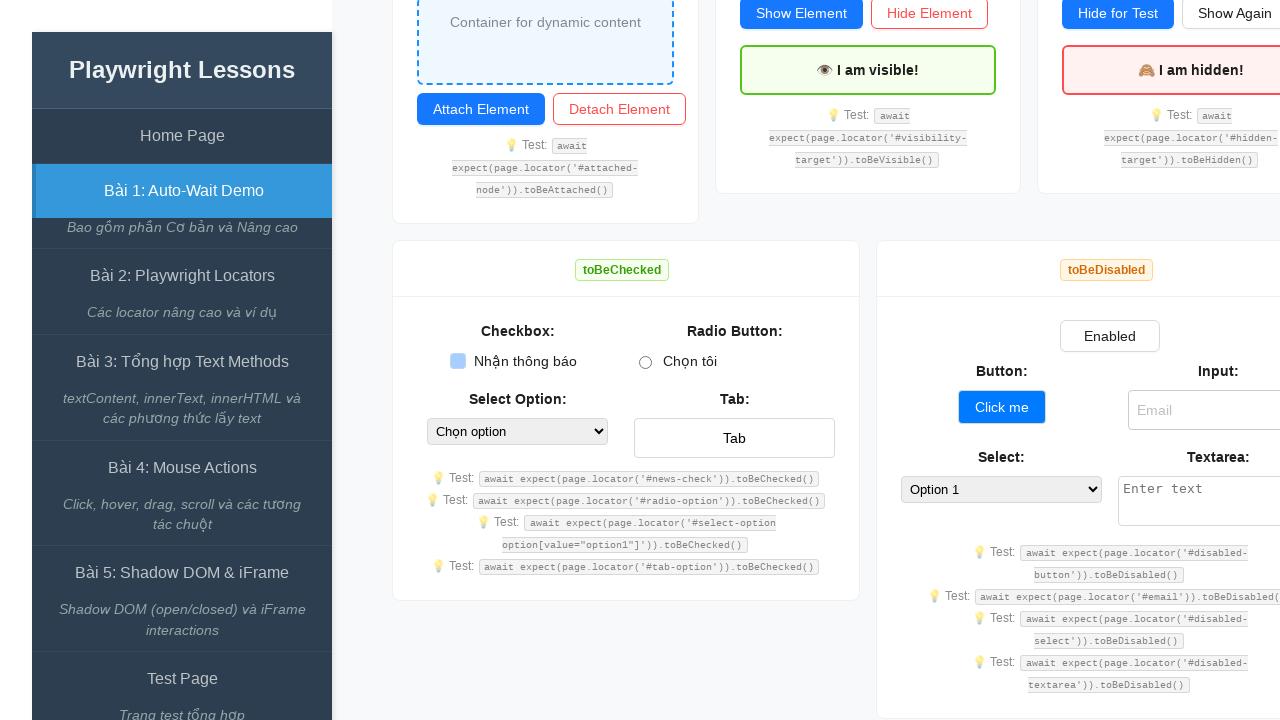

Verified checkbox is checked
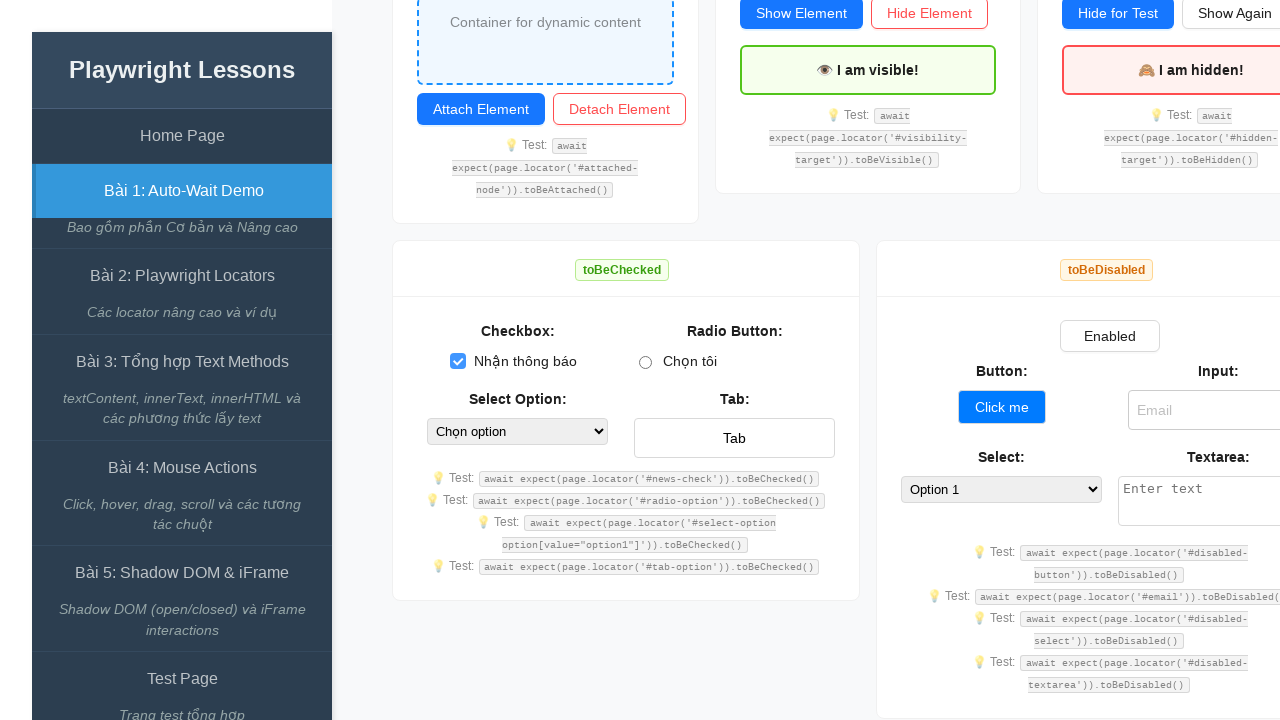

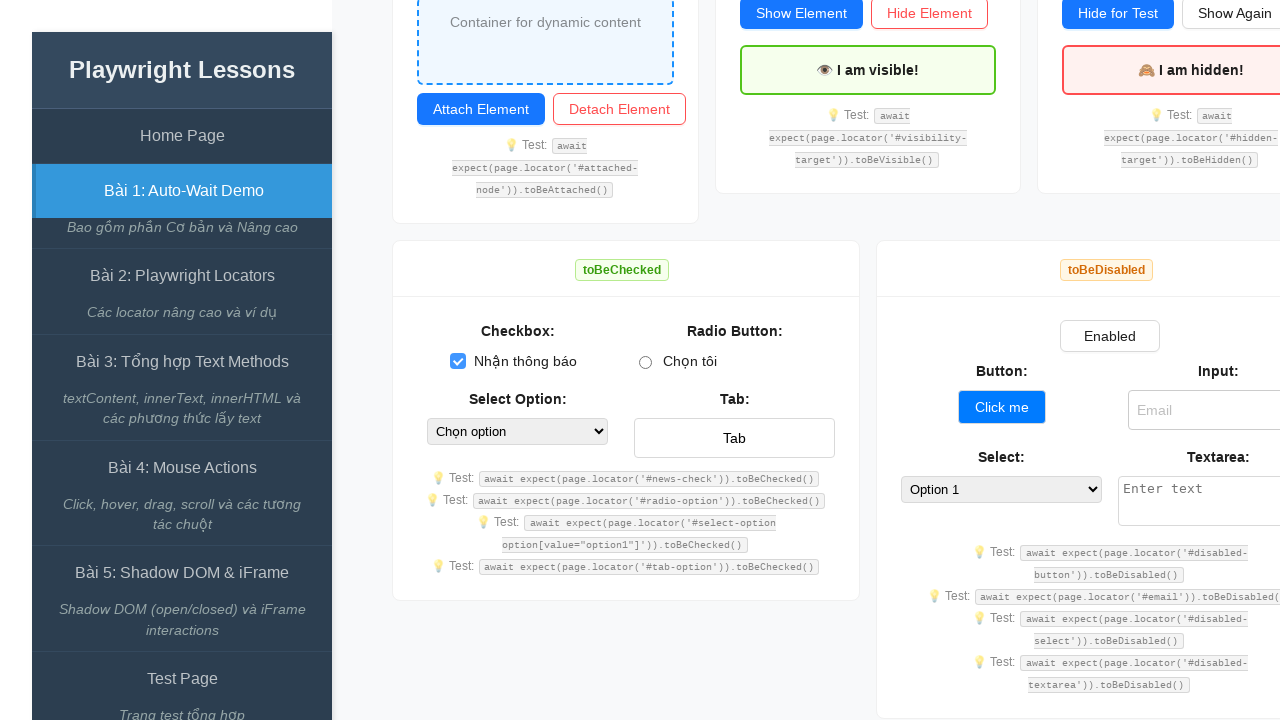